Navigates to automationtalks.com and verifies the page loads by checking the title

Starting URL: https://automationtalks.com/

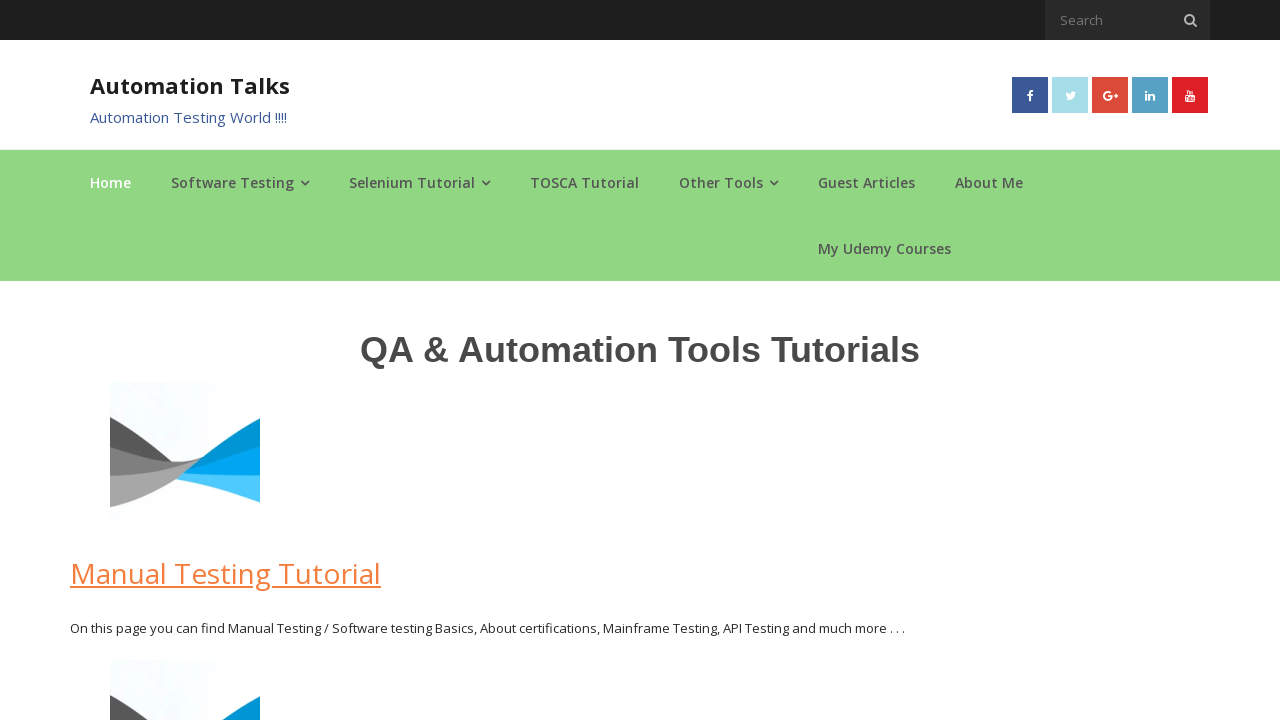

Navigated to https://automationtalks.com/
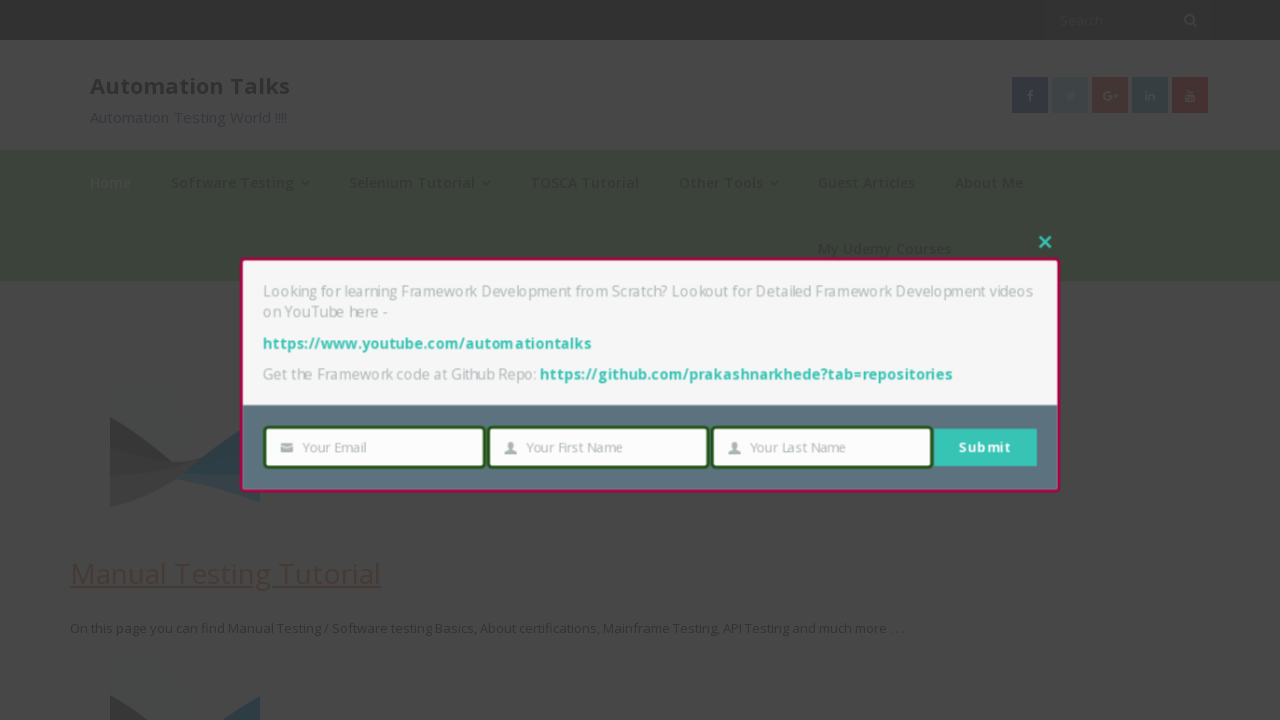

Page DOM content fully loaded
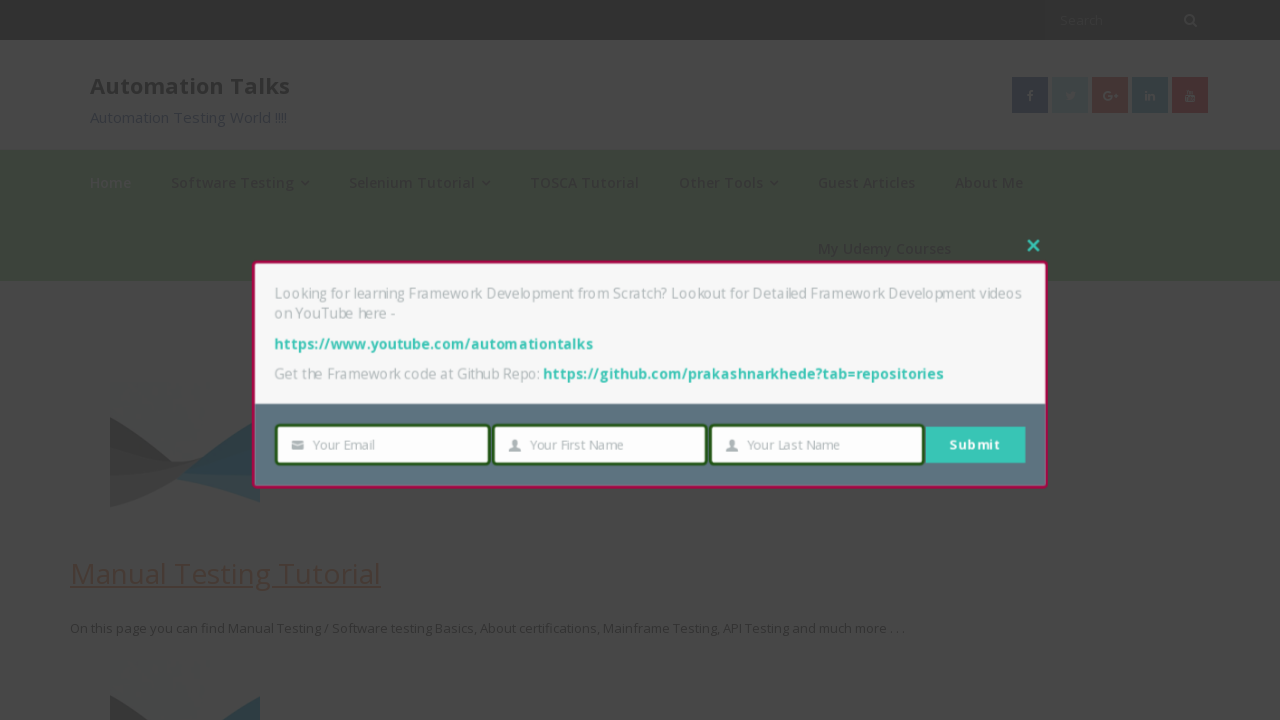

Verified page title exists: AutomationTalks - Learn Automation Testing
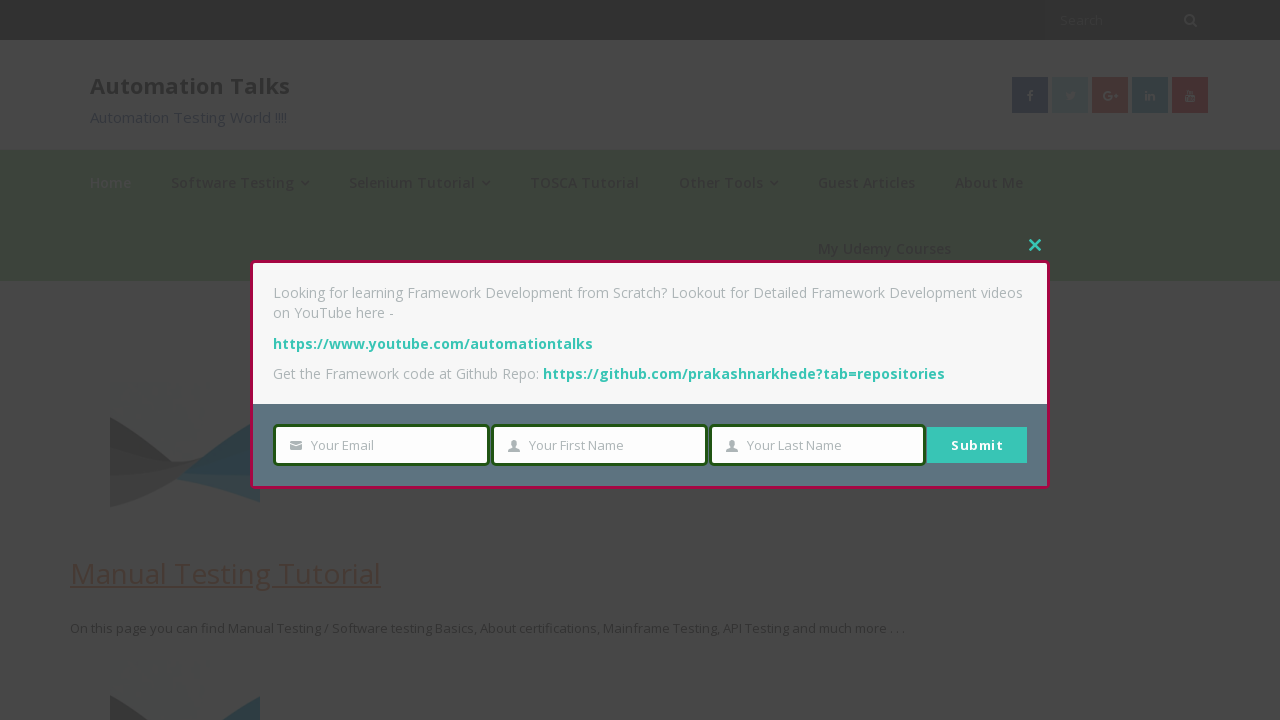

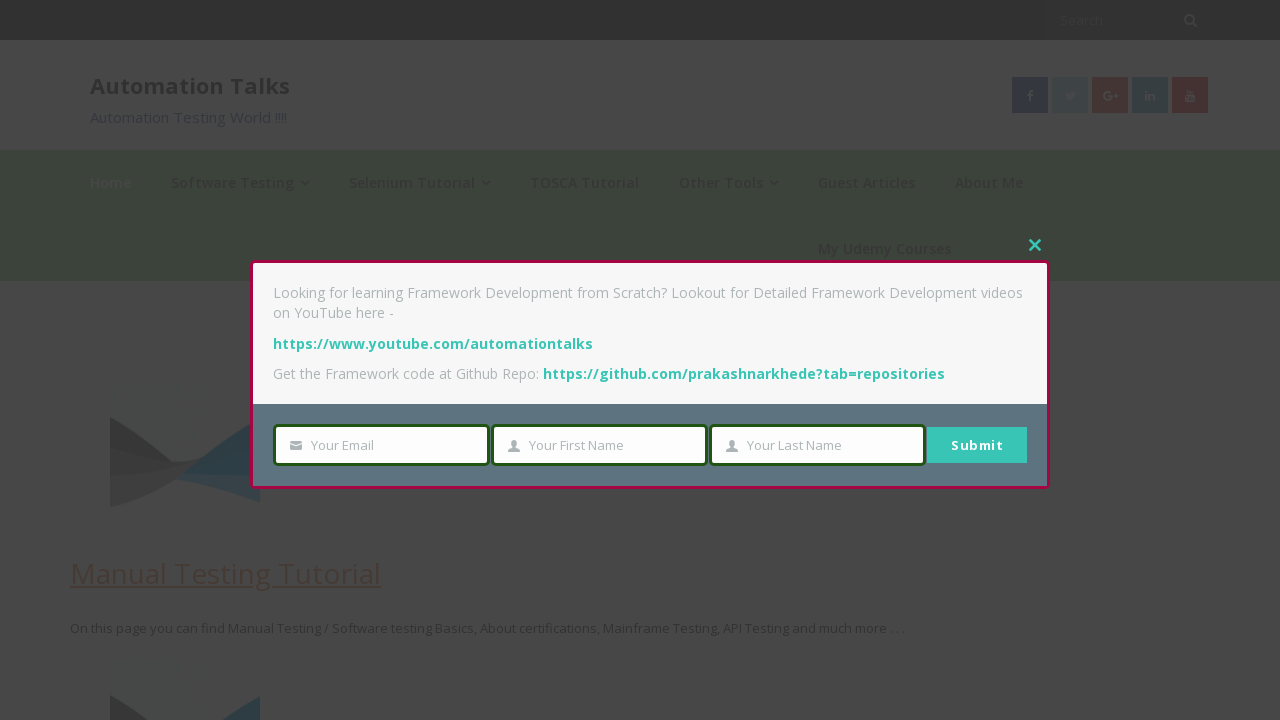